Tests a text input form by filling a textarea with text and clicking the submit button

Starting URL: https://suninjuly.github.io/text_input_task.html

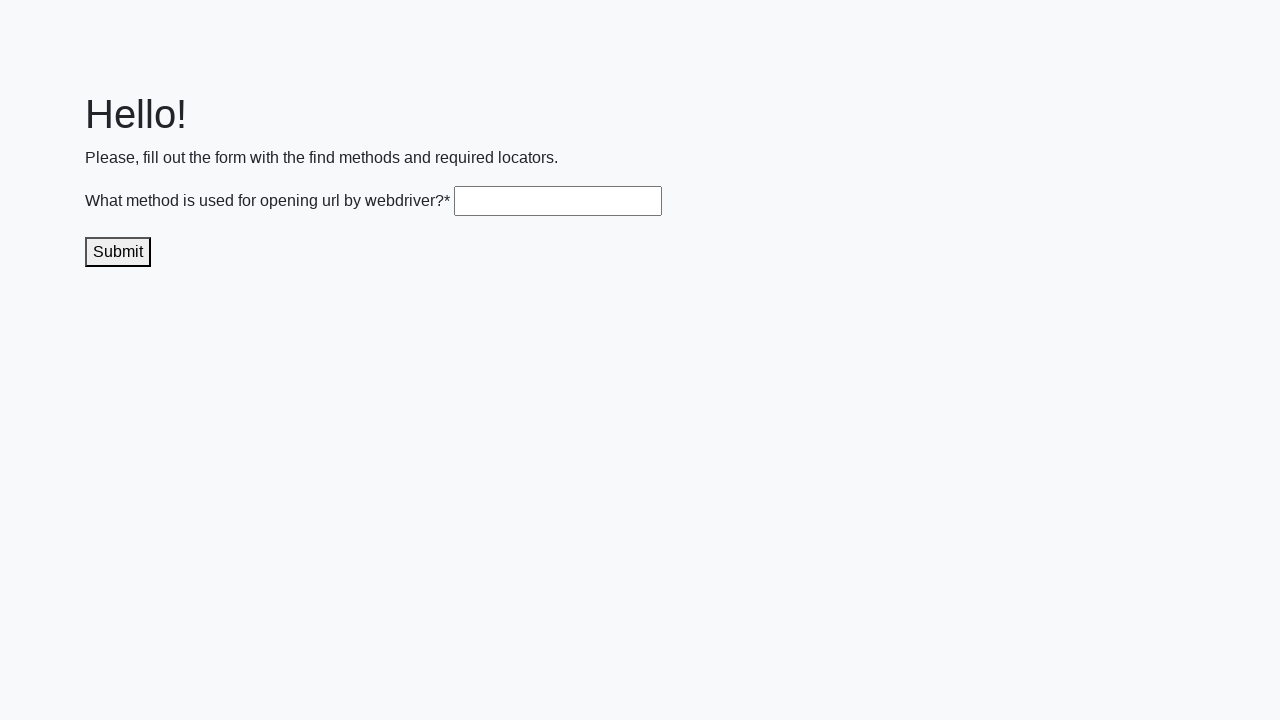

Filled textarea with 'Sample test input text' on .textarea
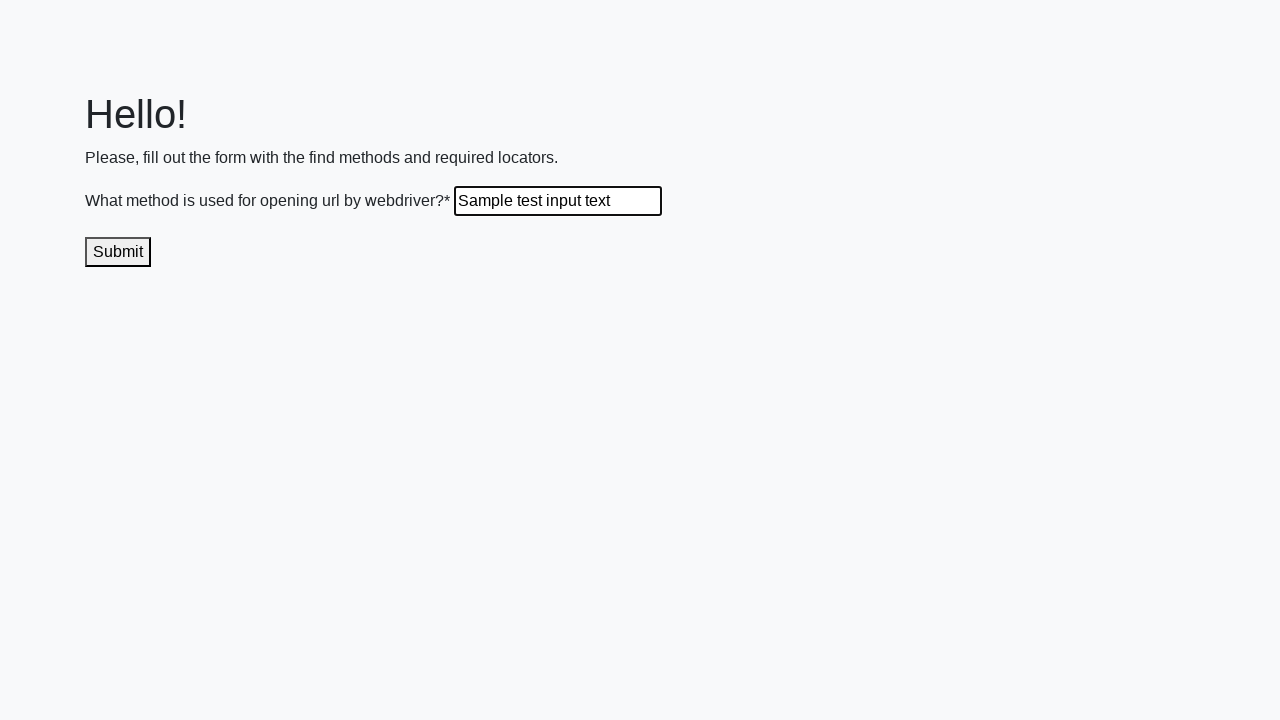

Clicked submit button at (118, 252) on .submit-submission
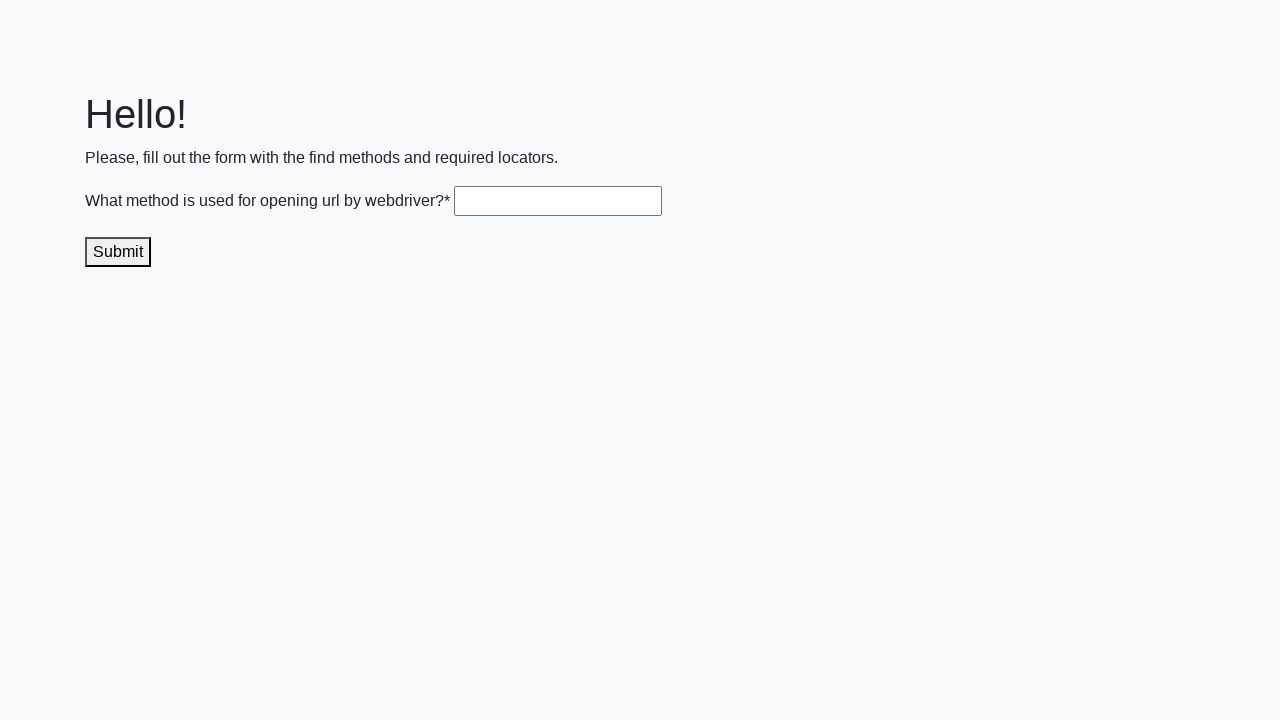

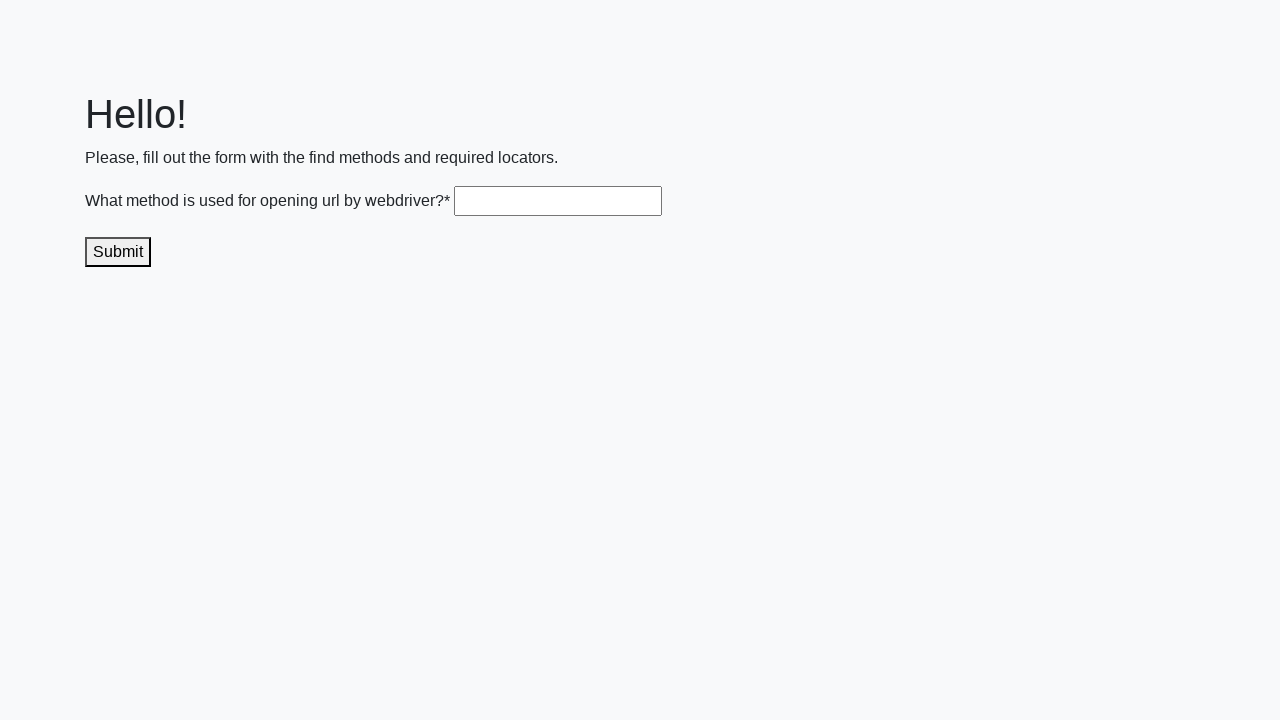